Tests the modal close button functionality by opening the modal and then closing it

Starting URL: http://speak-ukrainian.eastus2.cloudapp.azure.com/dev/

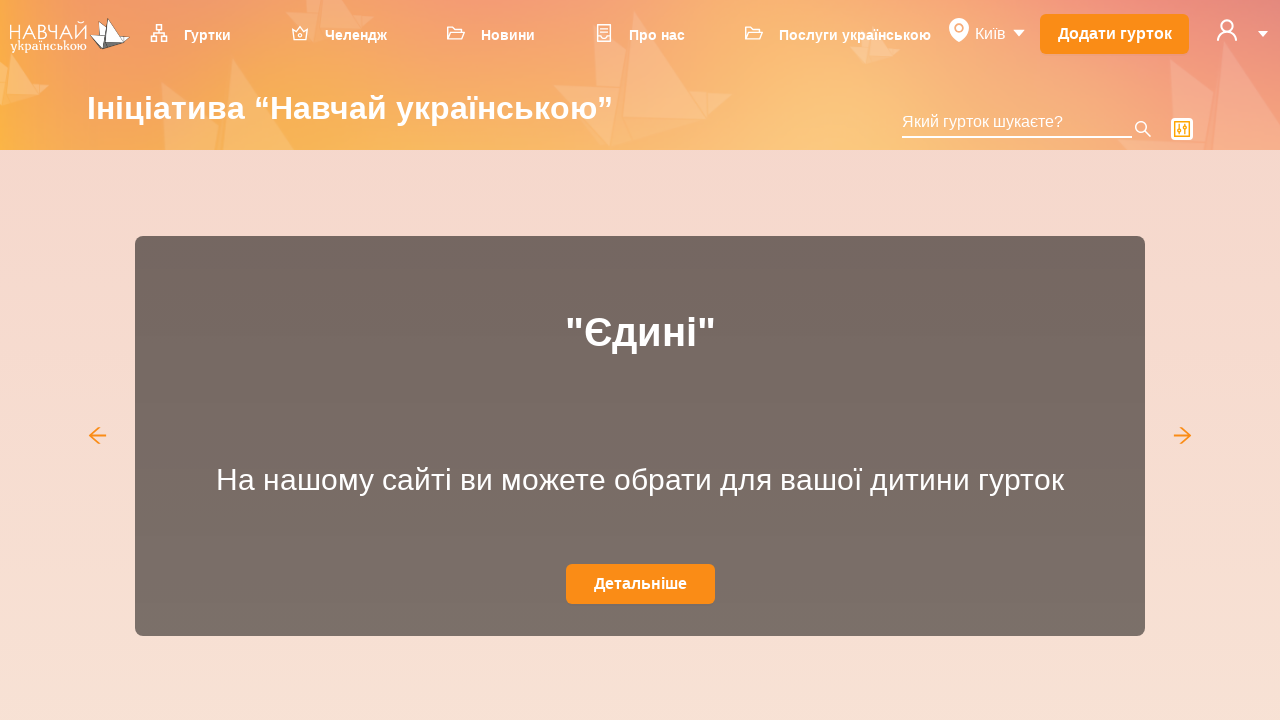

Clicked user icon to open dropdown menu at (1227, 30) on svg[data-icon='user']
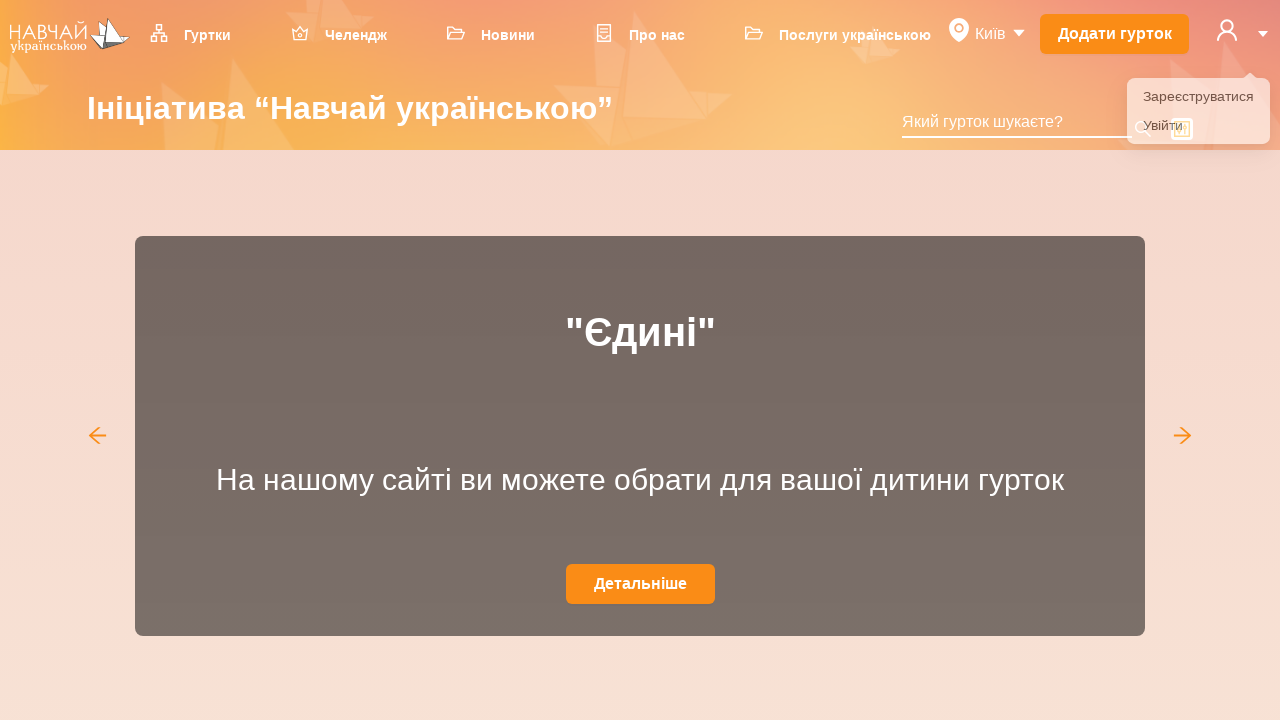

Dropdown menu became visible
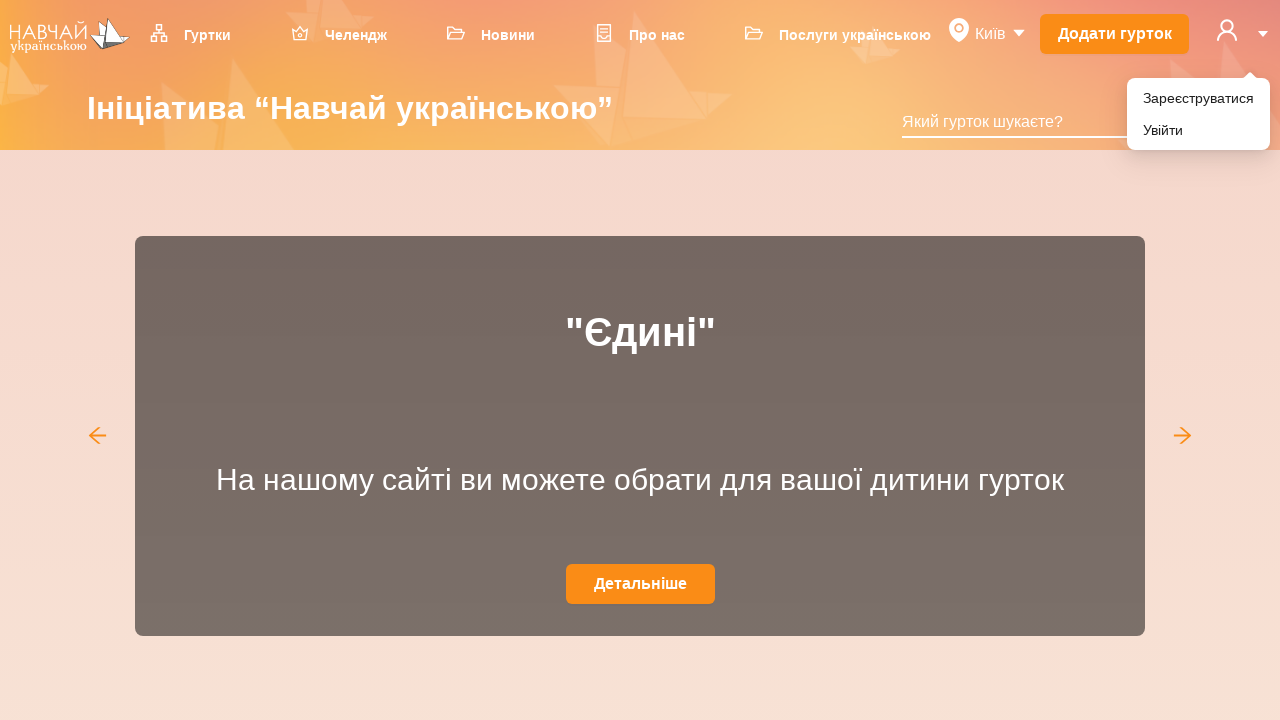

Clicked Register menu item at (1198, 98) on xpath=//li[@role='menuitem']//div[text()='Зареєструватися']
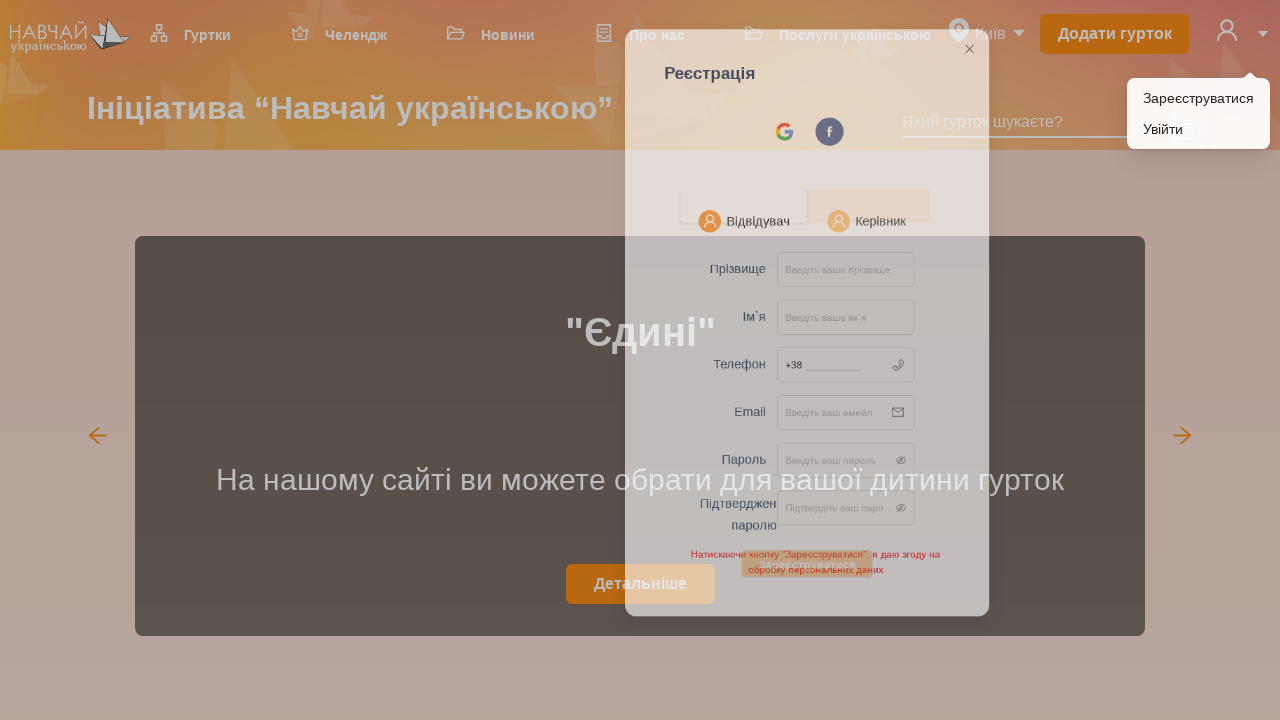

Registration modal appeared
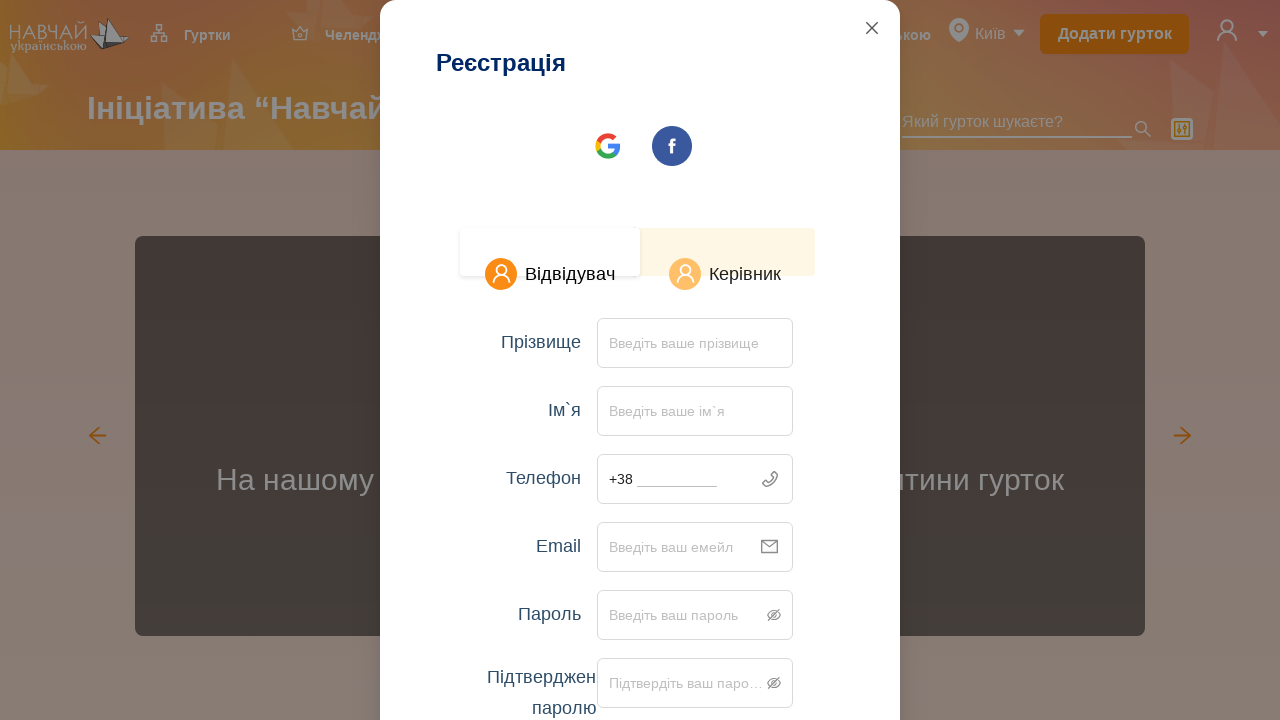

Clicked modal close button at (872, 28) on .ant-modal-close
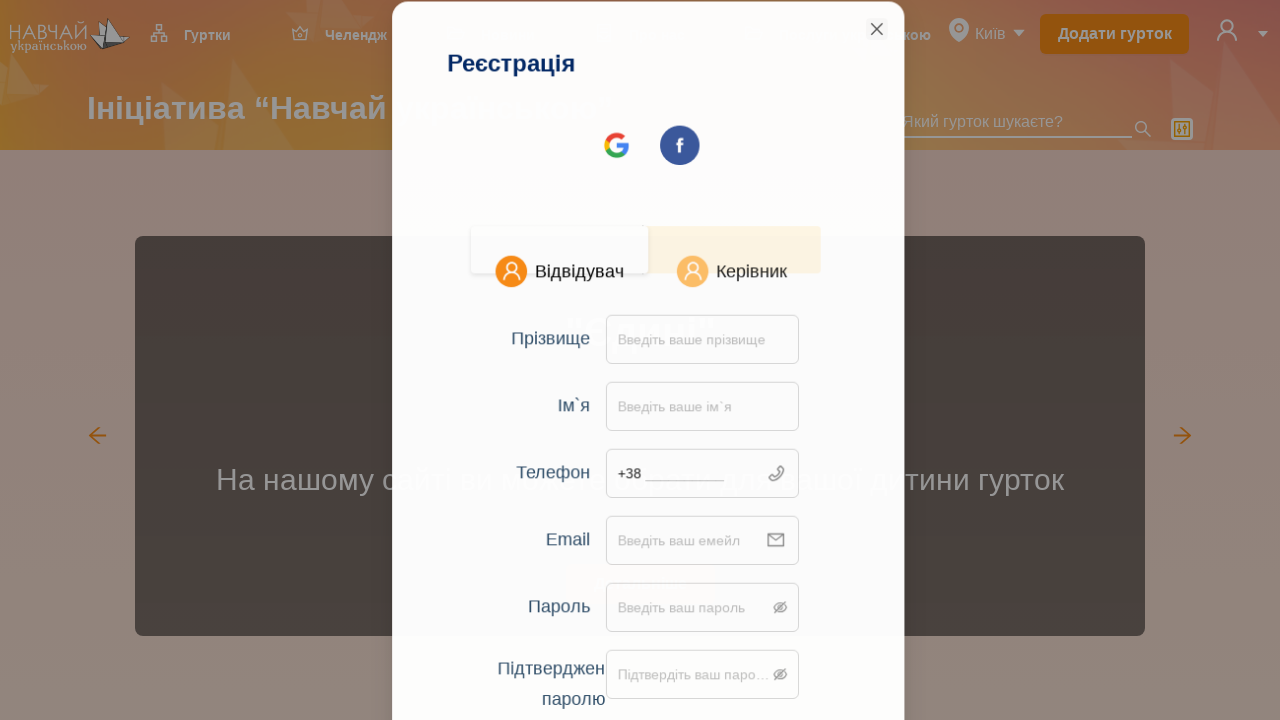

Registration modal closed successfully
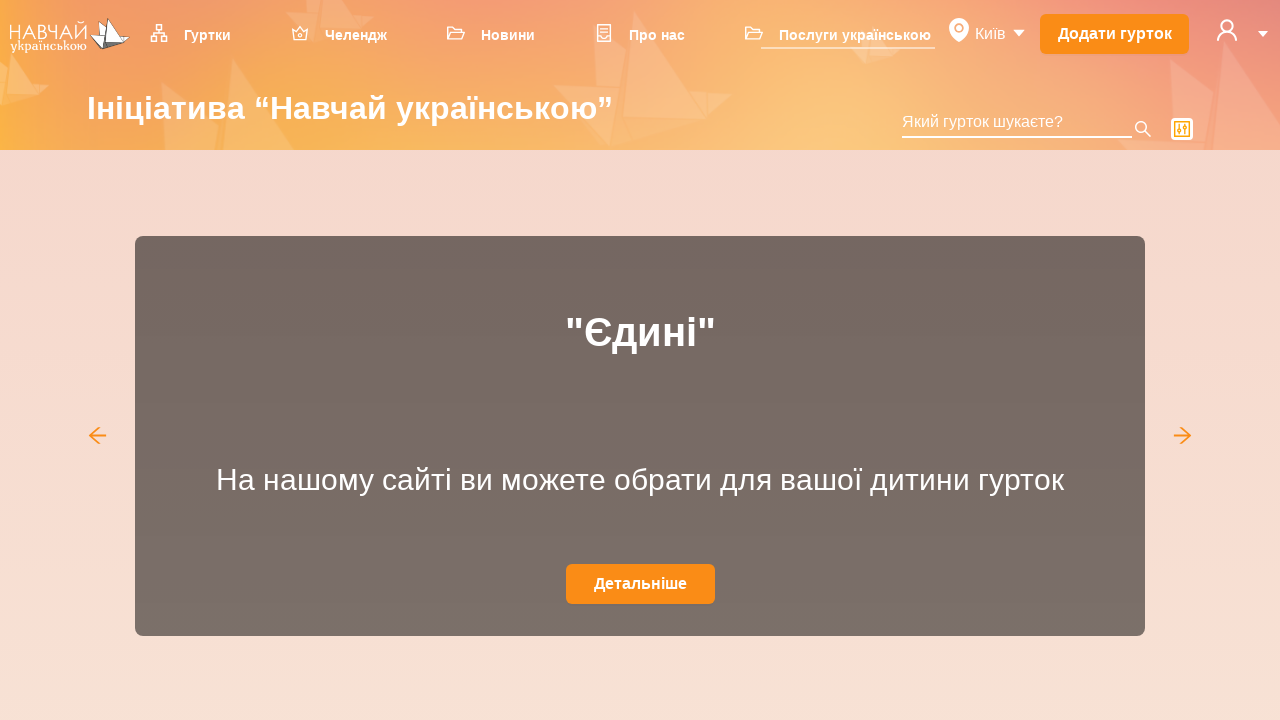

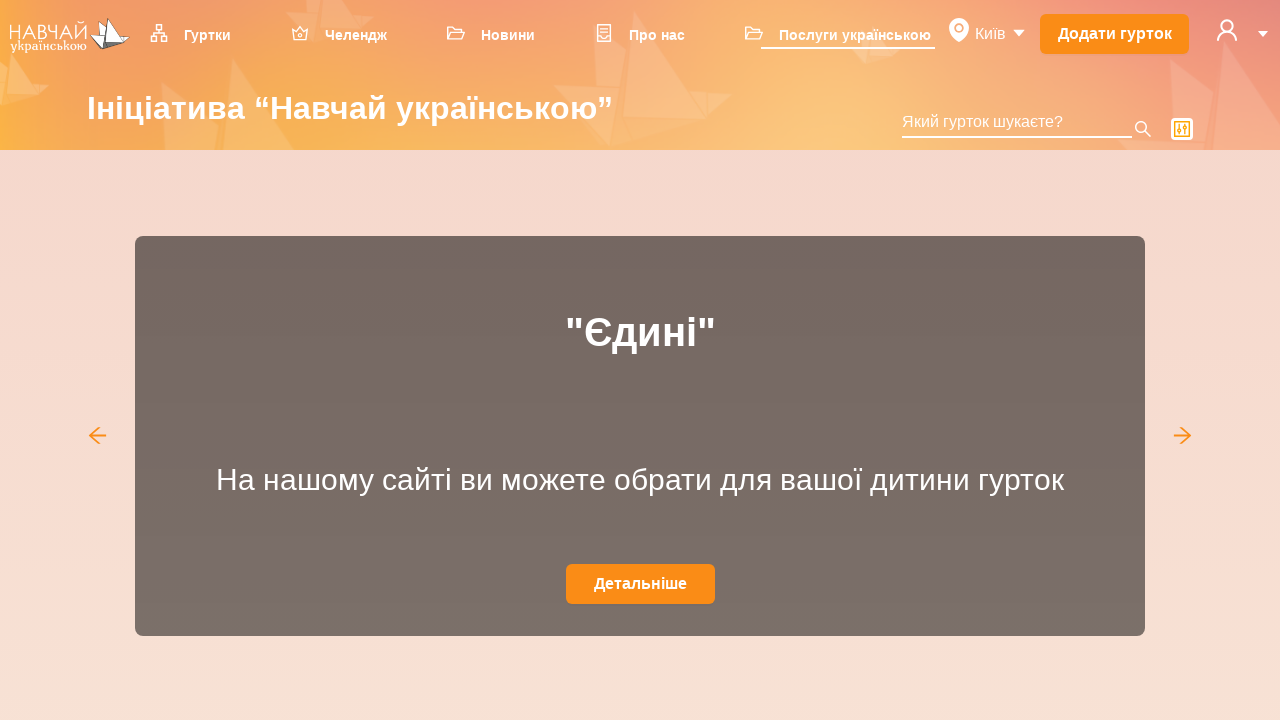